Tests file download functionality by navigating to a download page, clicking the first download link, and verifying that a file is downloaded.

Starting URL: http://the-internet.herokuapp.com/download

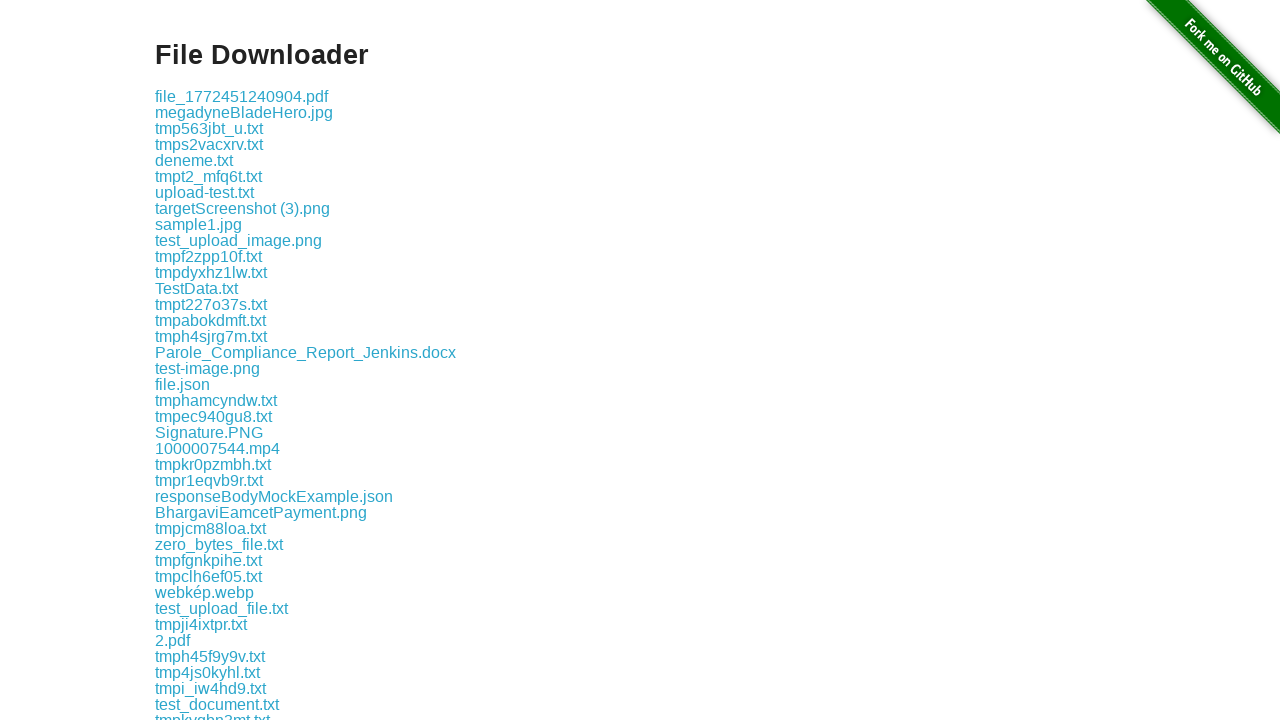

Navigated to download page
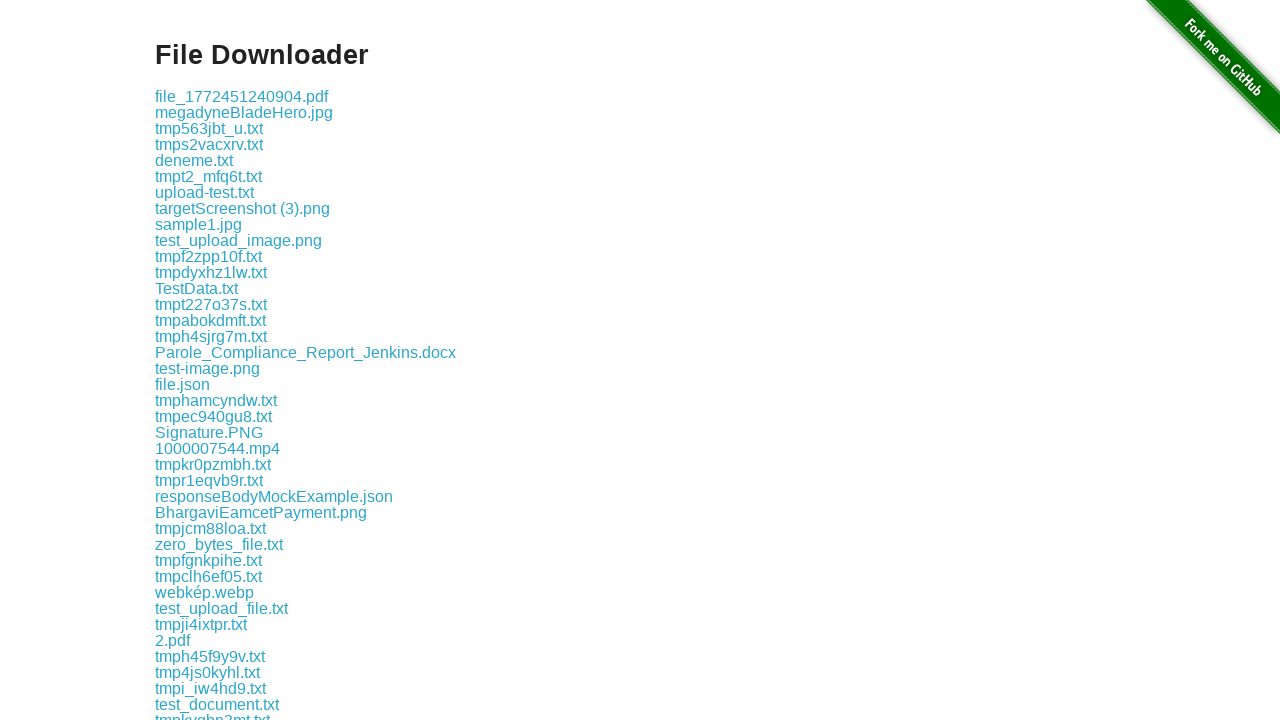

Located first download link
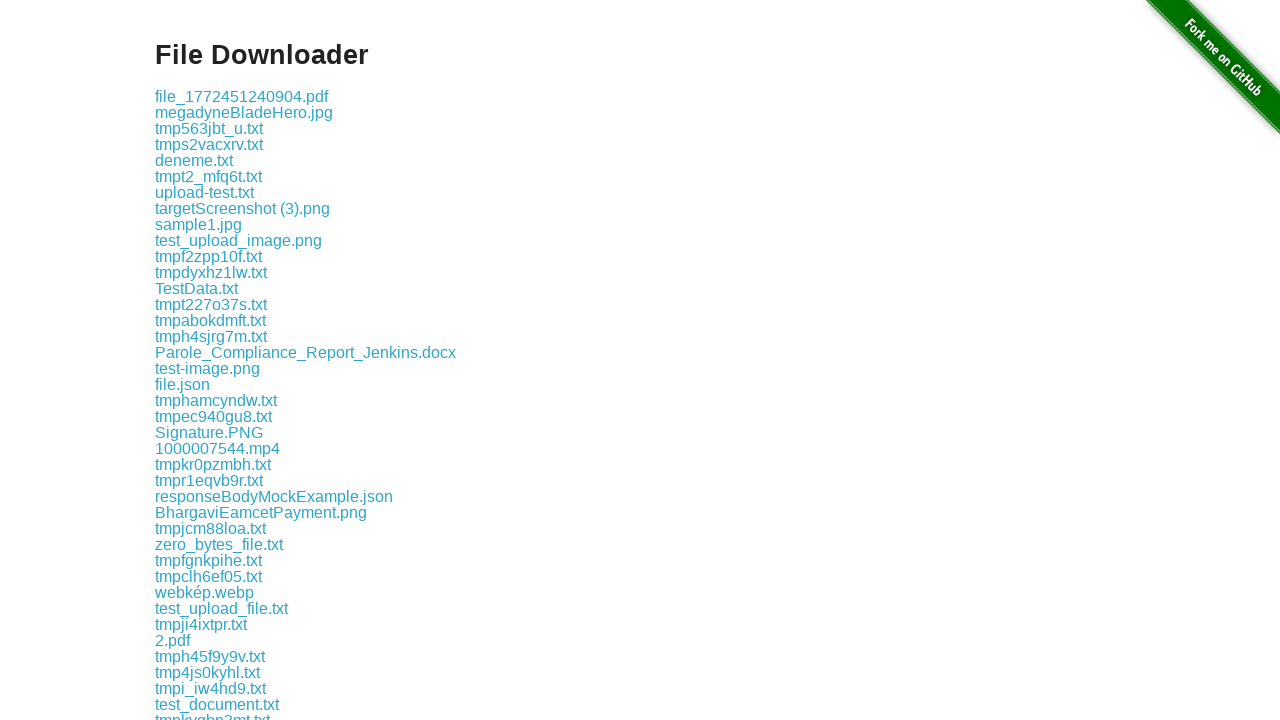

Clicked the first download link at (242, 96) on .example a >> nth=0
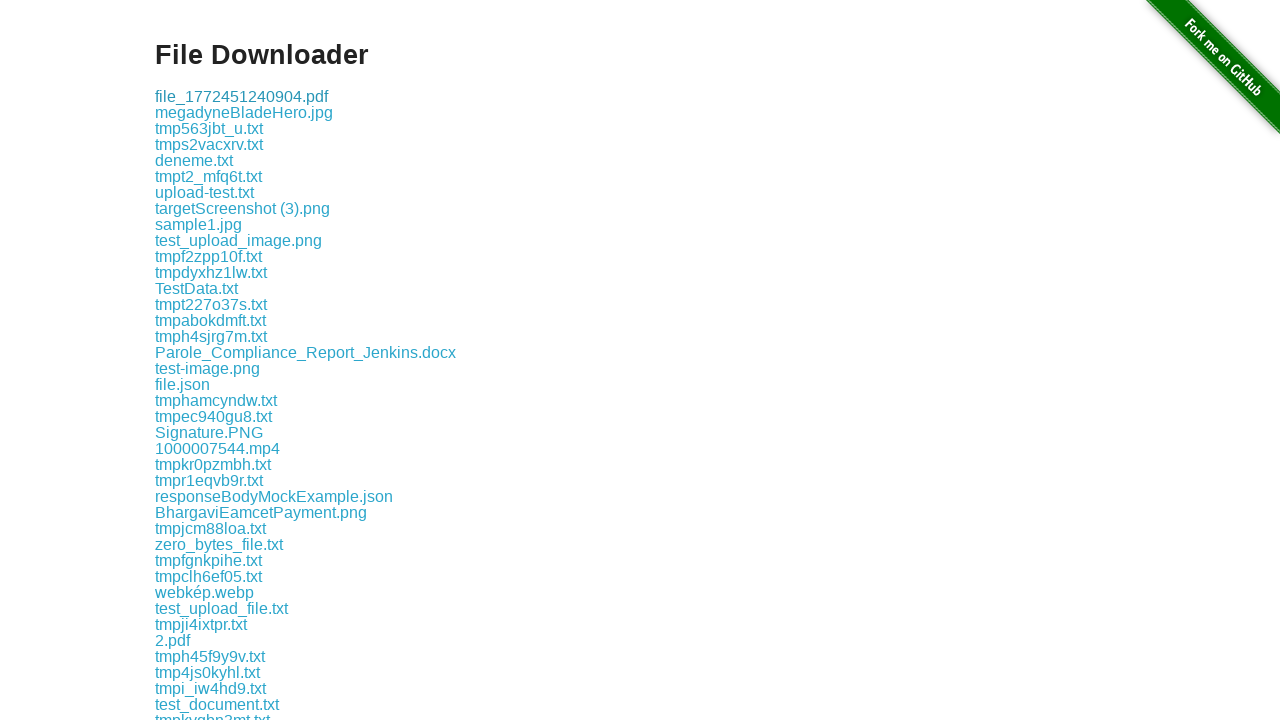

Waited 2000ms for download to initiate
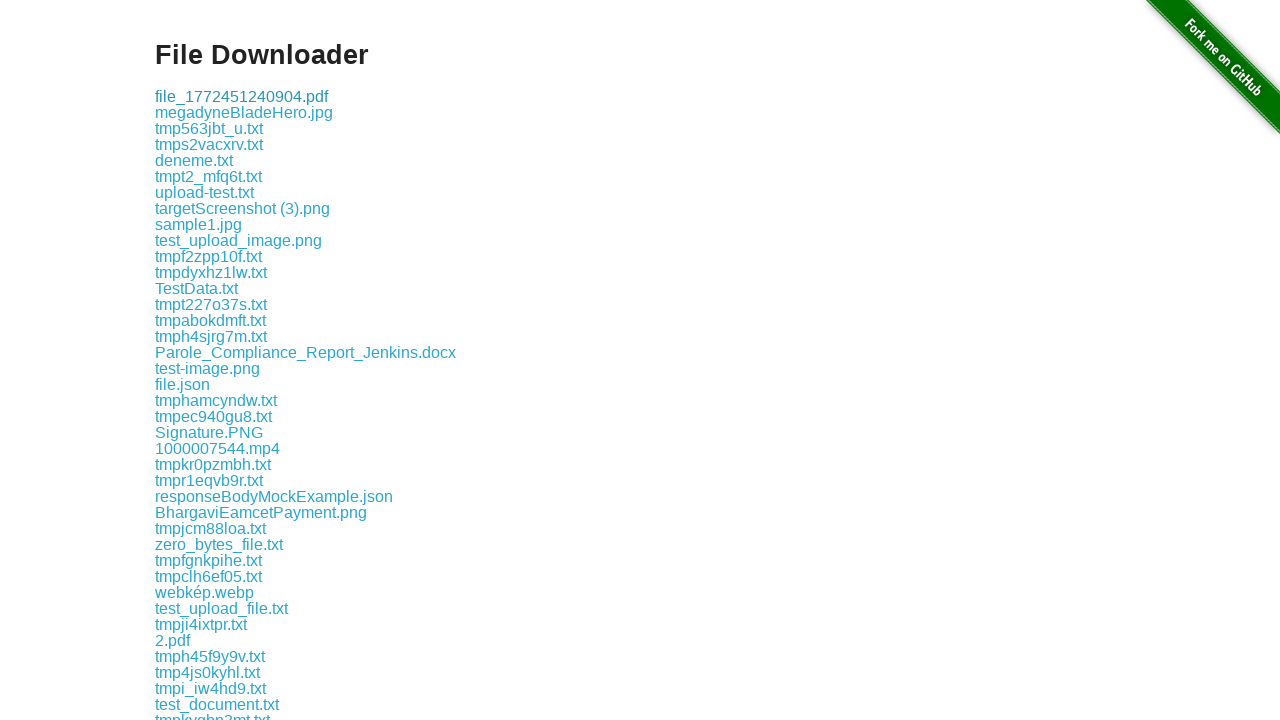

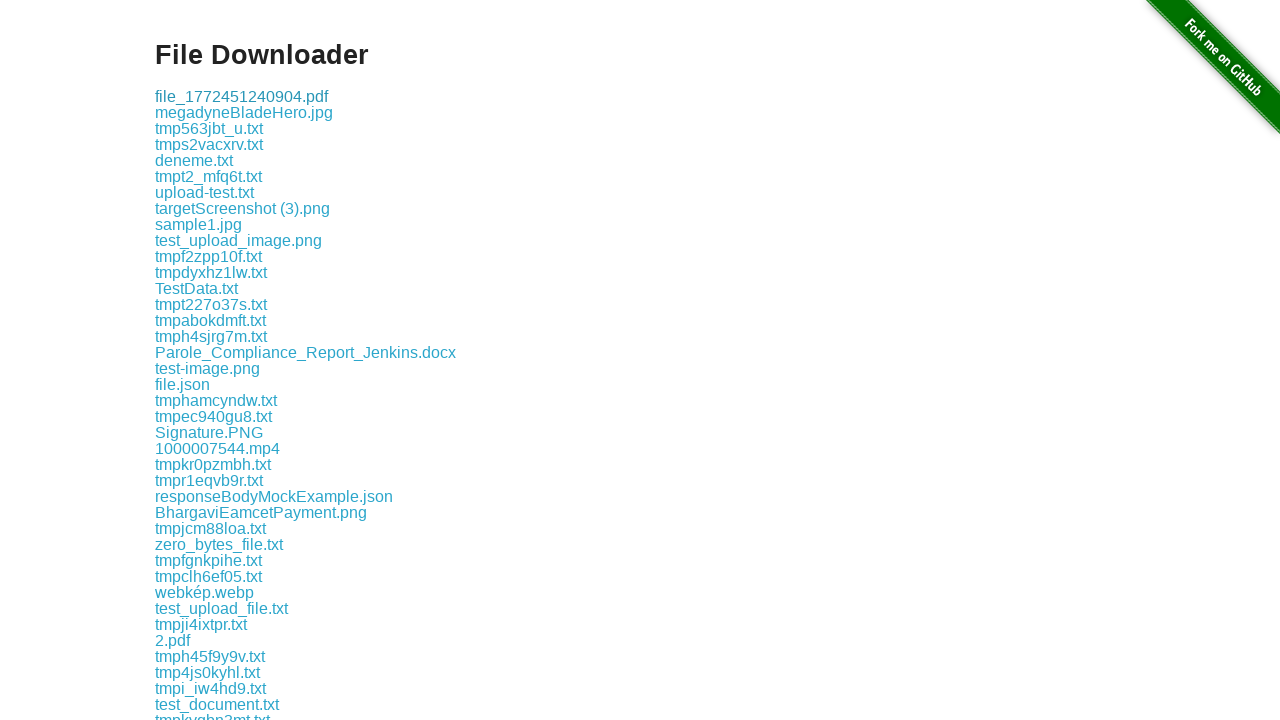